Tests dynamic controls by removing a checkbox, verifying it's gone, then adding it back and verifying it reappears

Starting URL: https://the-internet.herokuapp.com/dynamic_controls

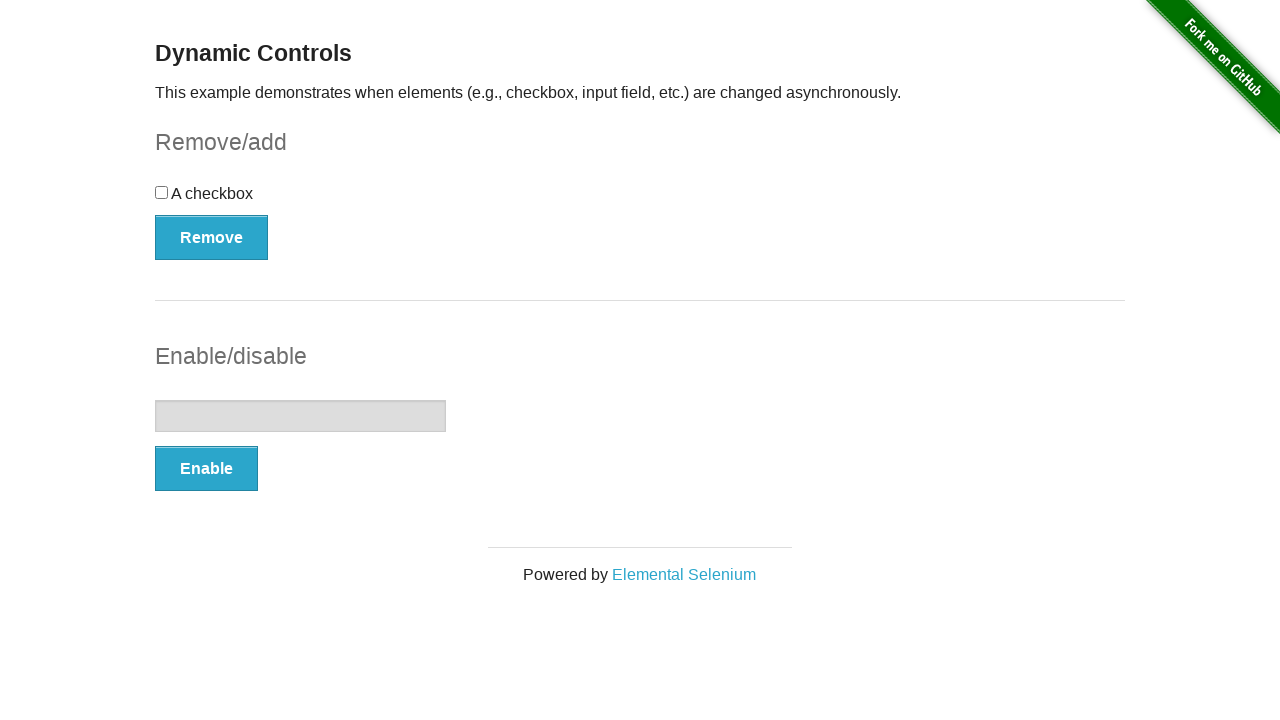

Clicked Remove button to remove the checkbox at (212, 237) on xpath=//button[contains(text(),'Remove')]
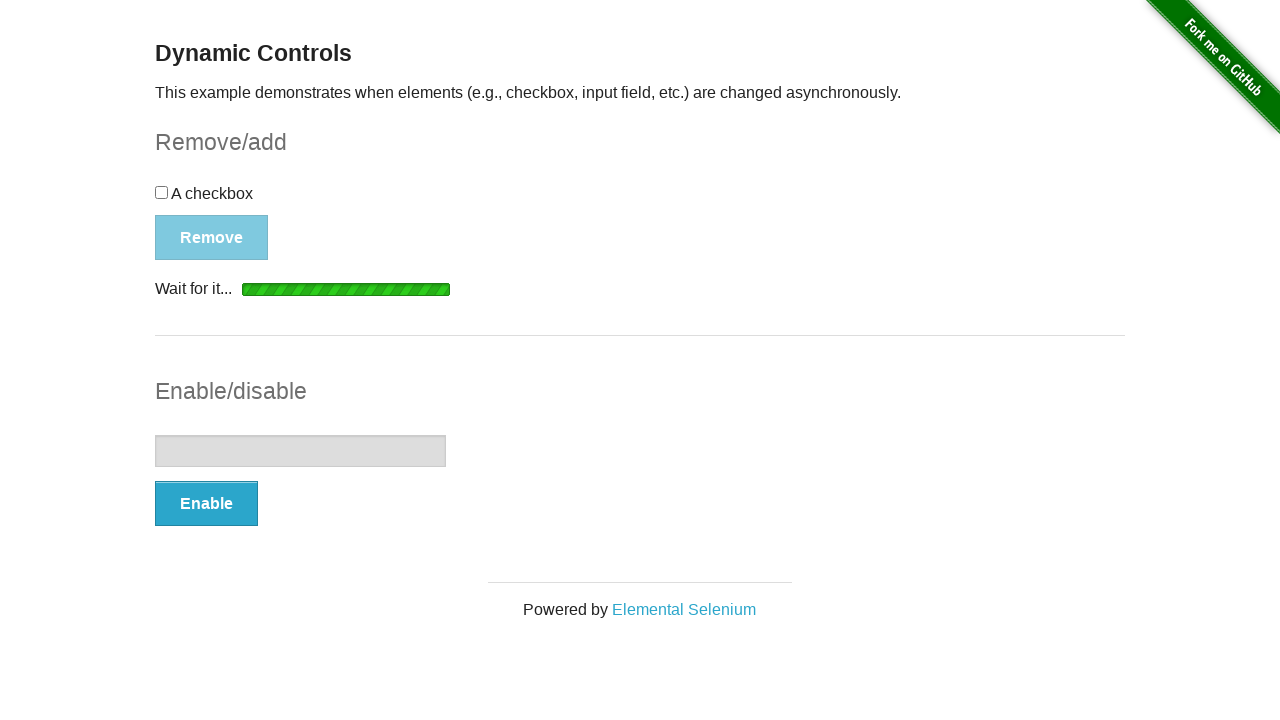

Verified checkbox was removed from DOM
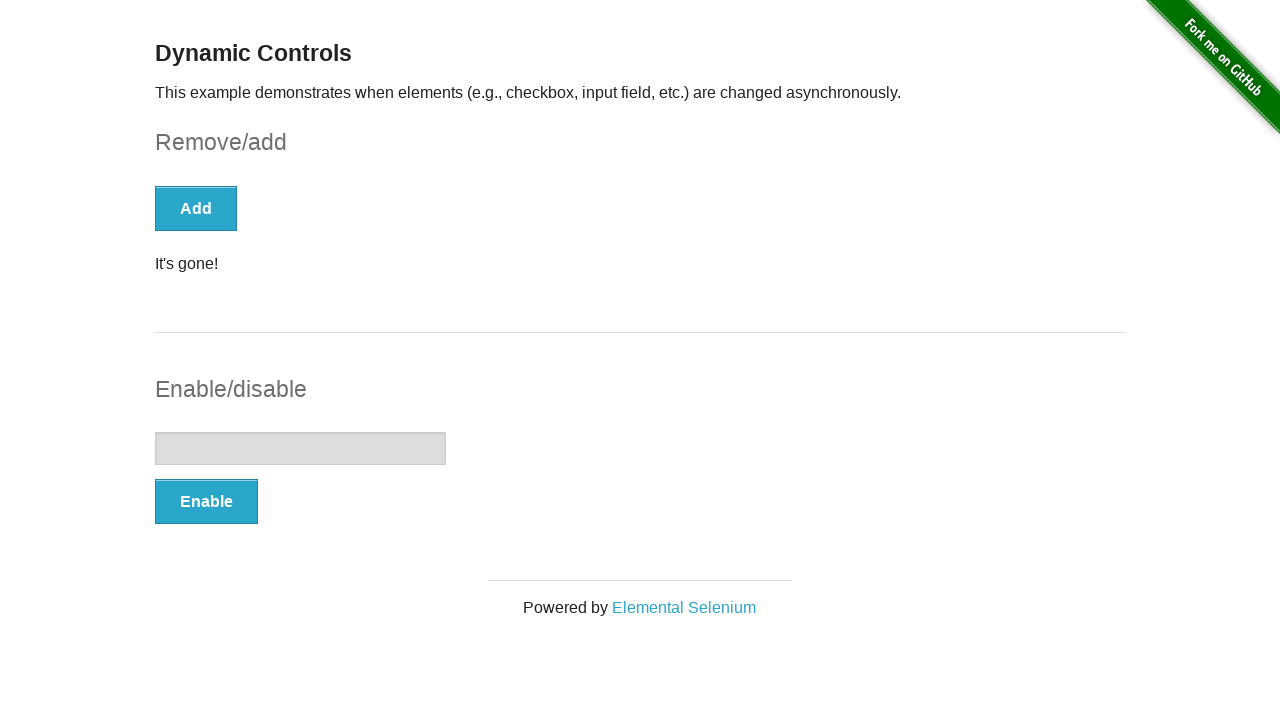

Clicked Add button to add the checkbox back at (196, 208) on xpath=//button[contains(text(),'Add')]
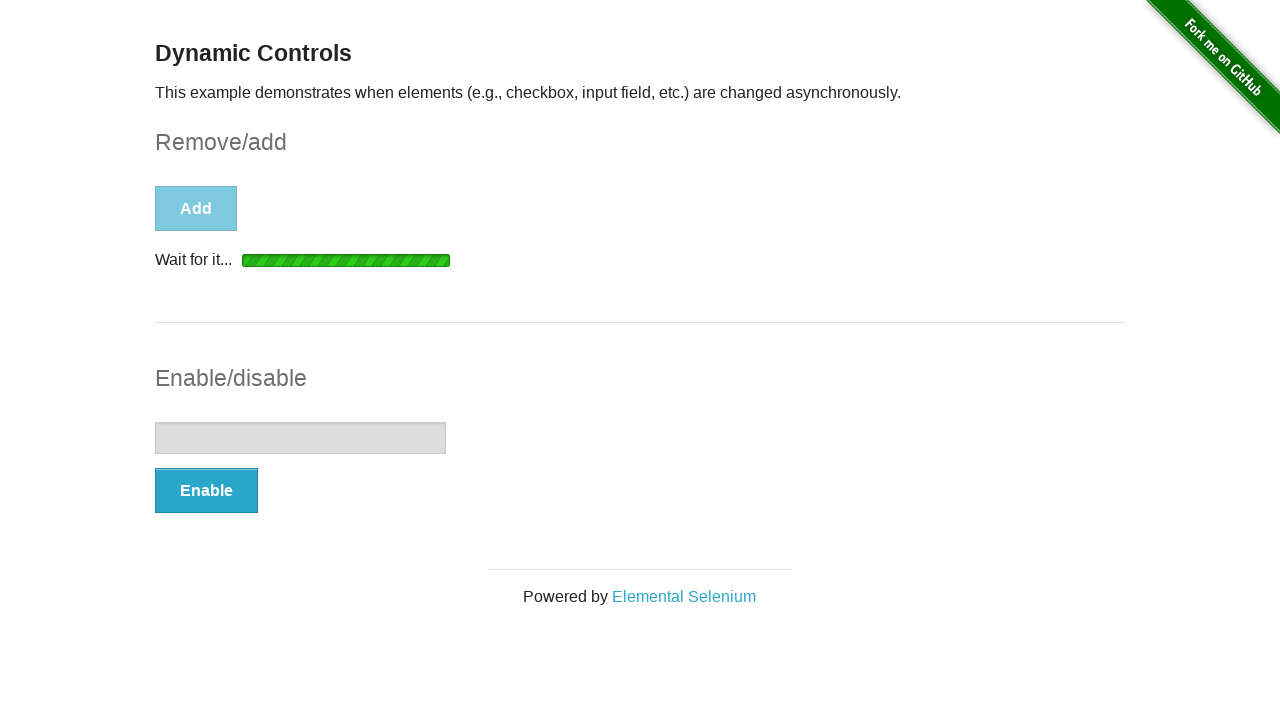

Verified checkbox reappeared and is visible
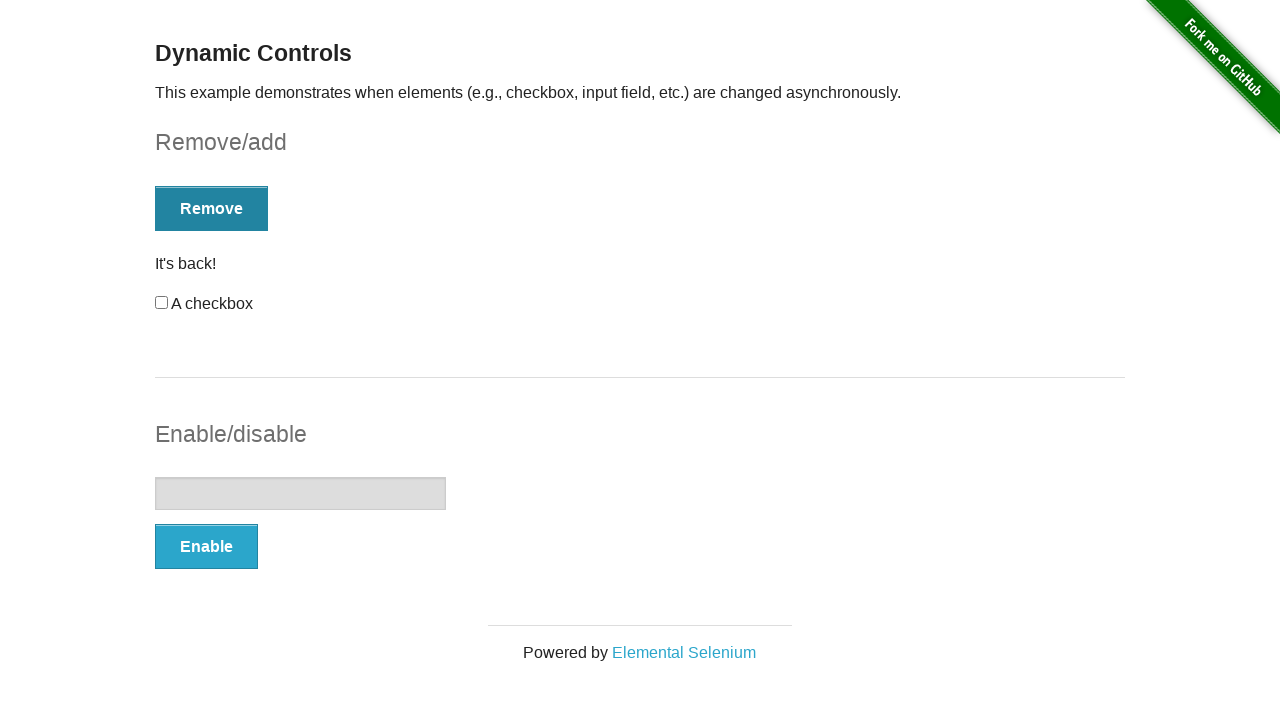

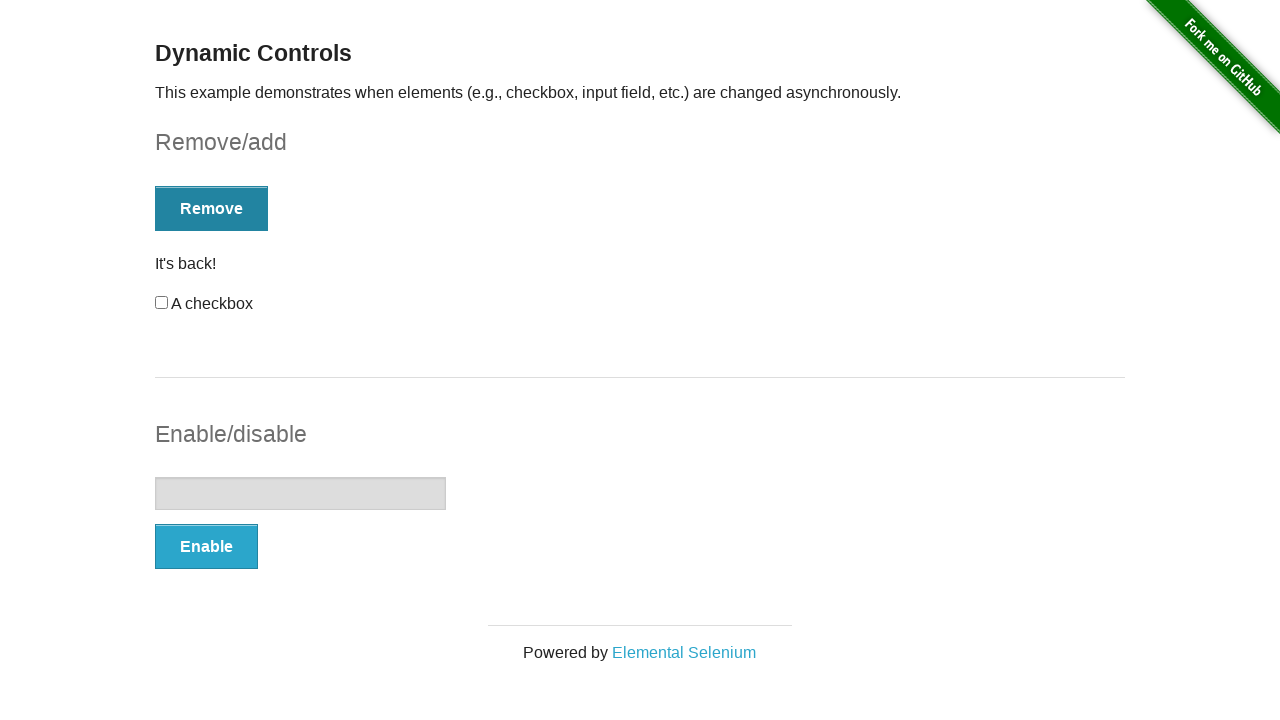